Tests the Playwright homepage by verifying the page title contains "Playwright", checking that the "Get Started" link has the correct href attribute, clicking it, and verifying navigation to the intro page.

Starting URL: https://playwright.dev

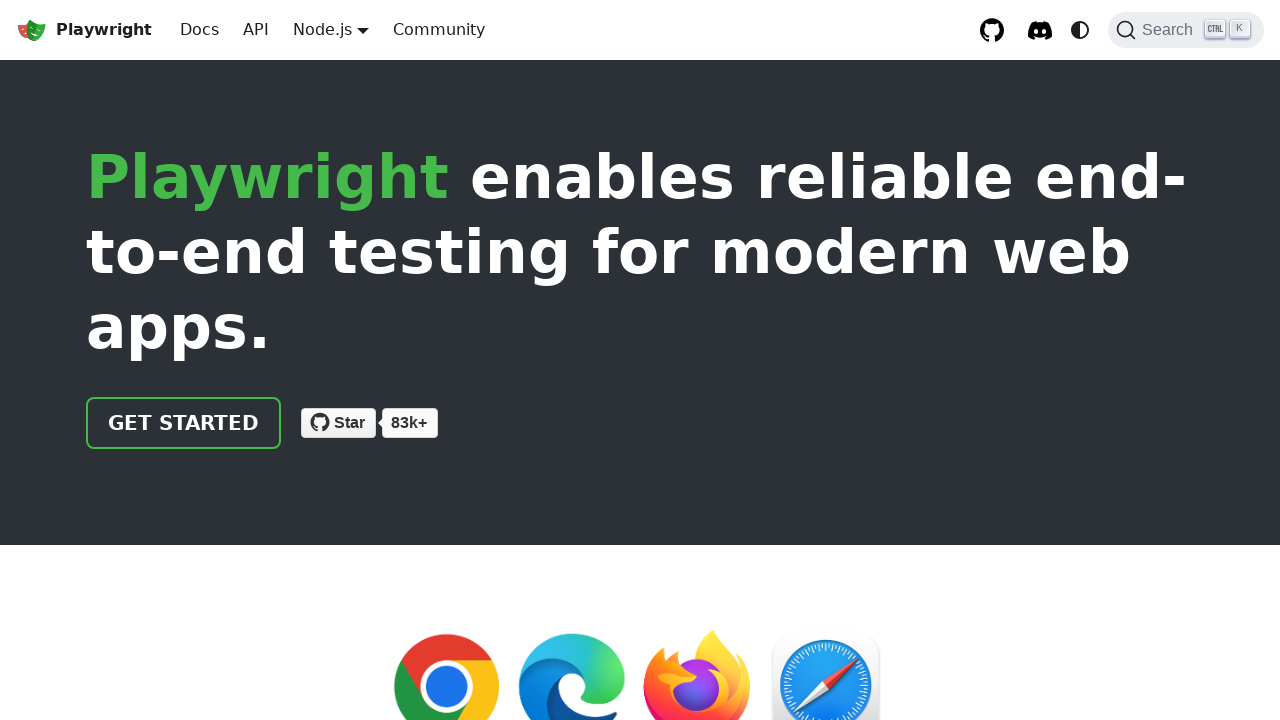

Verified page title contains 'Playwright'
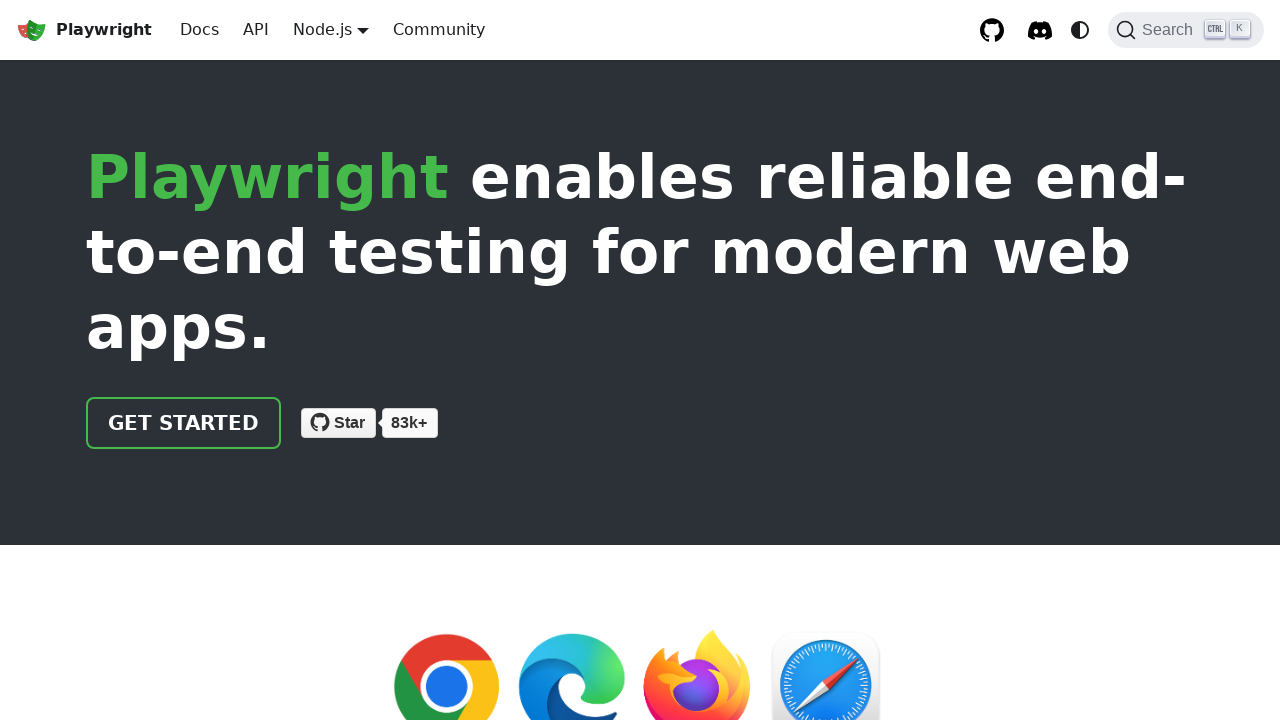

Located the 'Get Started' link
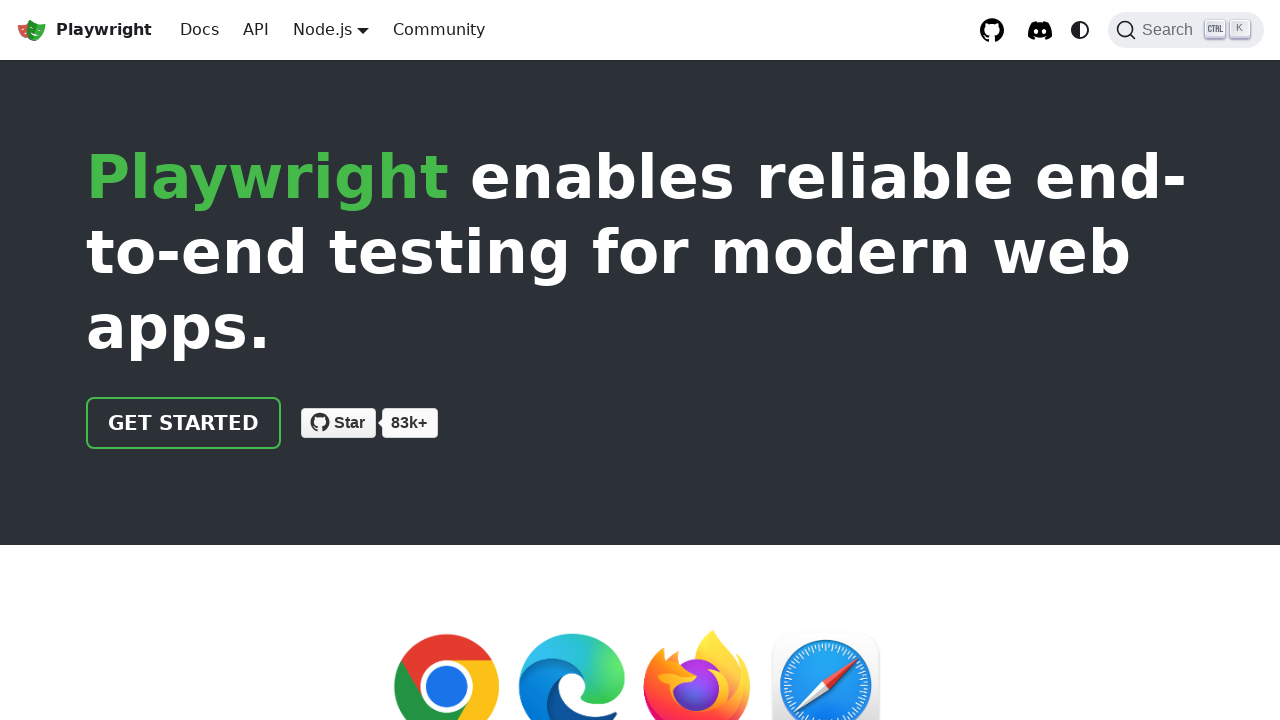

Verified 'Get Started' link href is '/docs/intro'
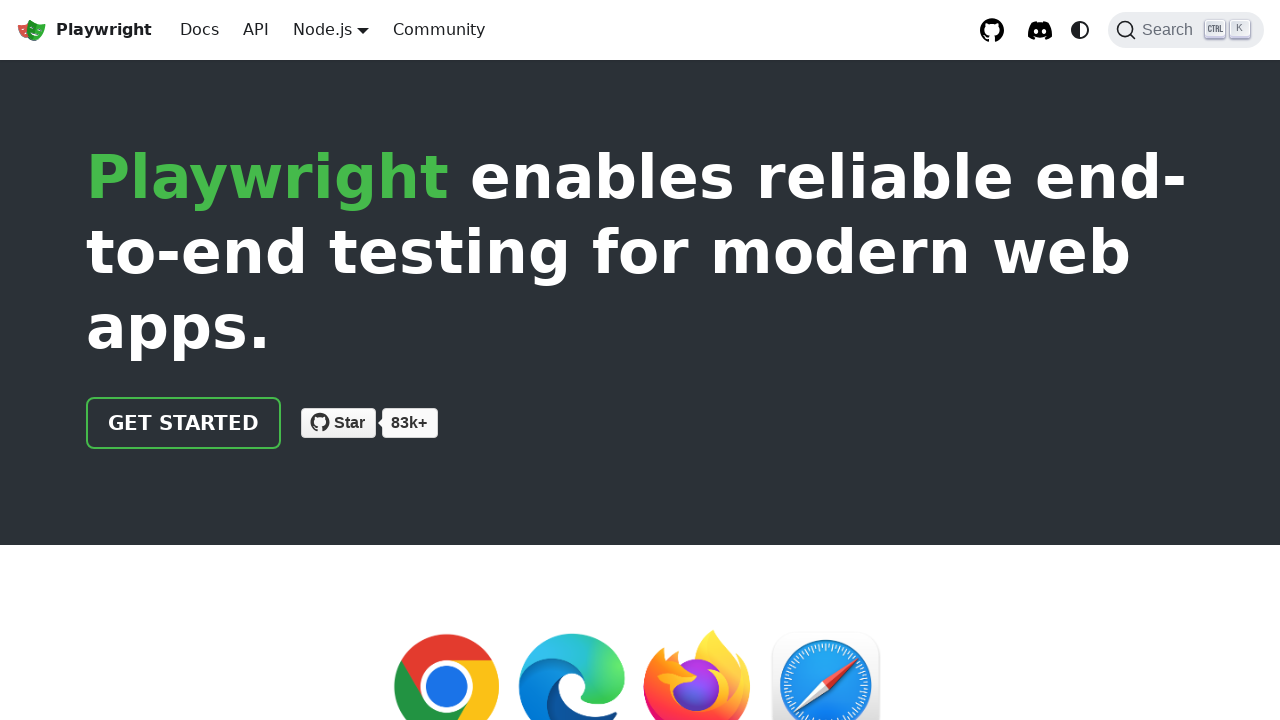

Clicked the 'Get Started' link at (184, 423) on text=Get Started
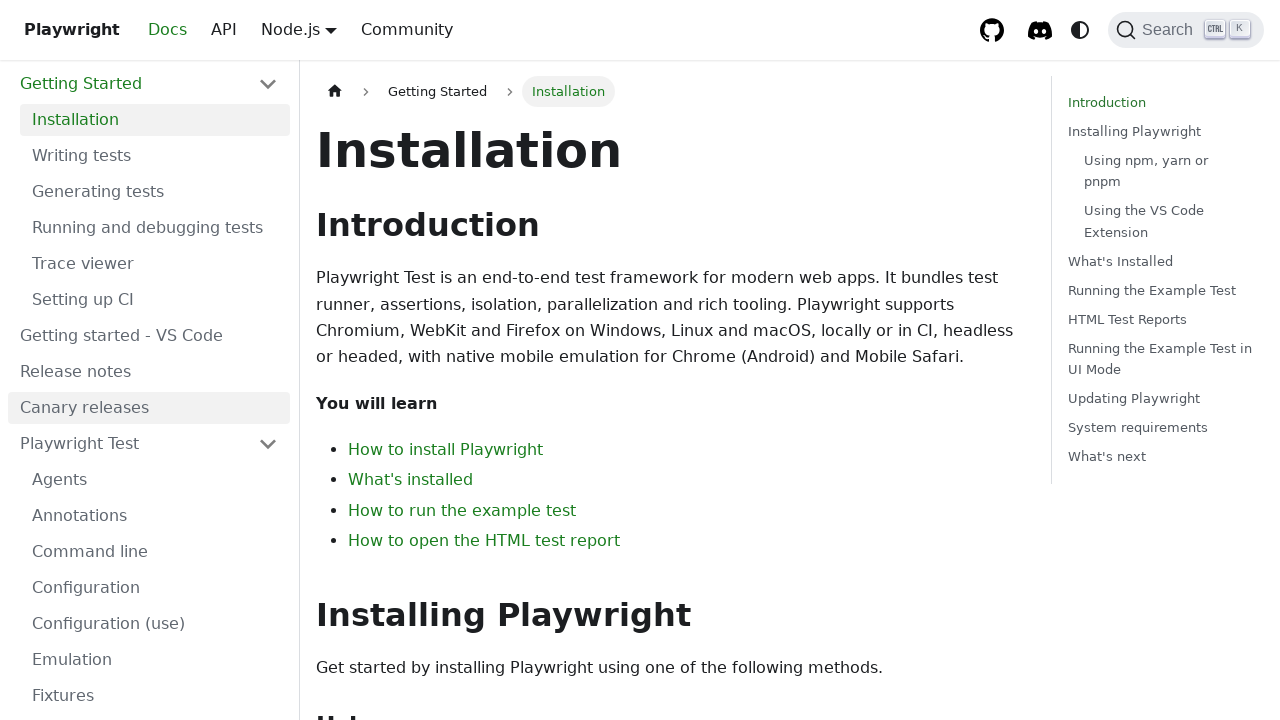

Successfully navigated to intro page
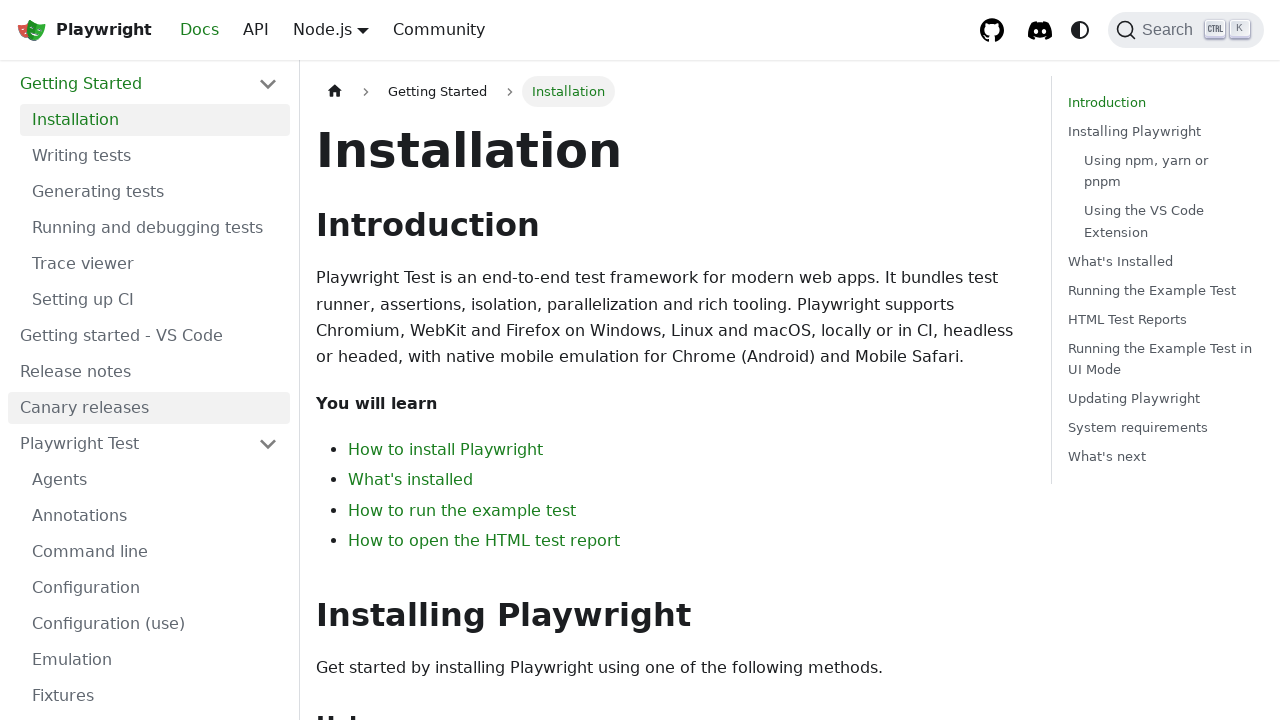

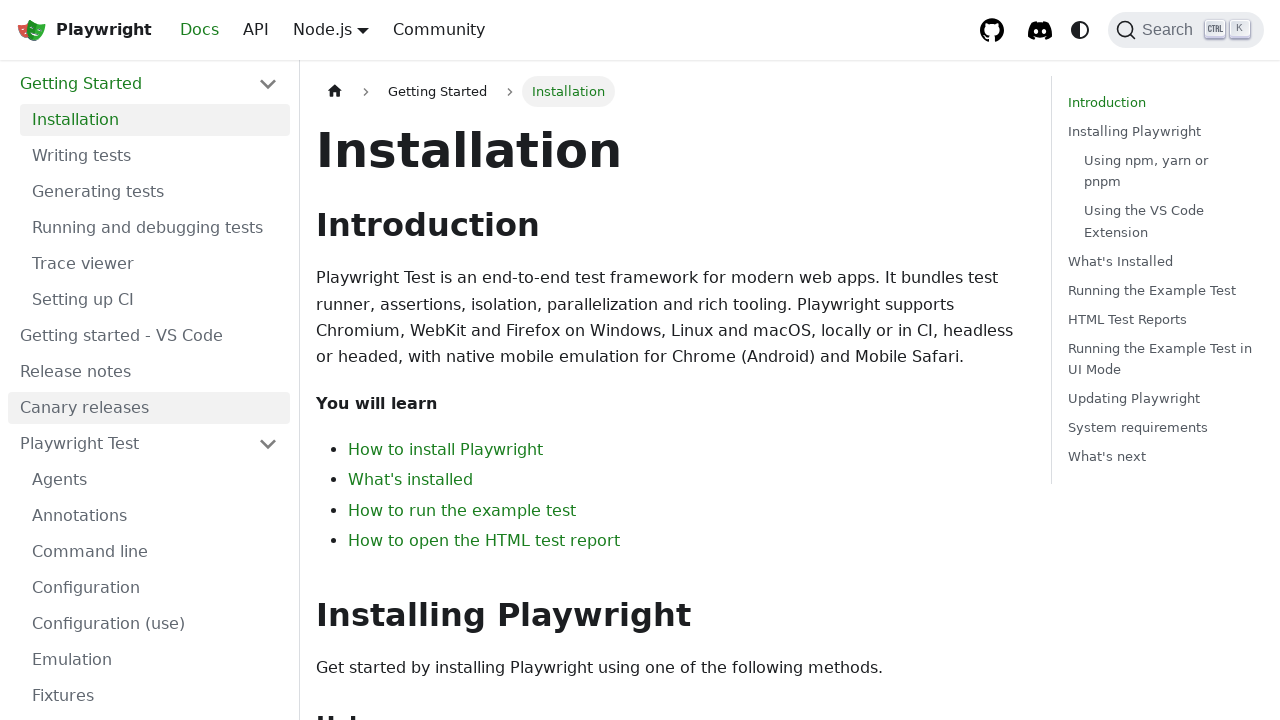